Tests a practice form by filling in personal details including first name, last name, selecting gender, experience level, date, profession, automation tool, and selecting options from dropdown menus.

Starting URL: https://www.techlistic.com/p/selenium-practice-form.html

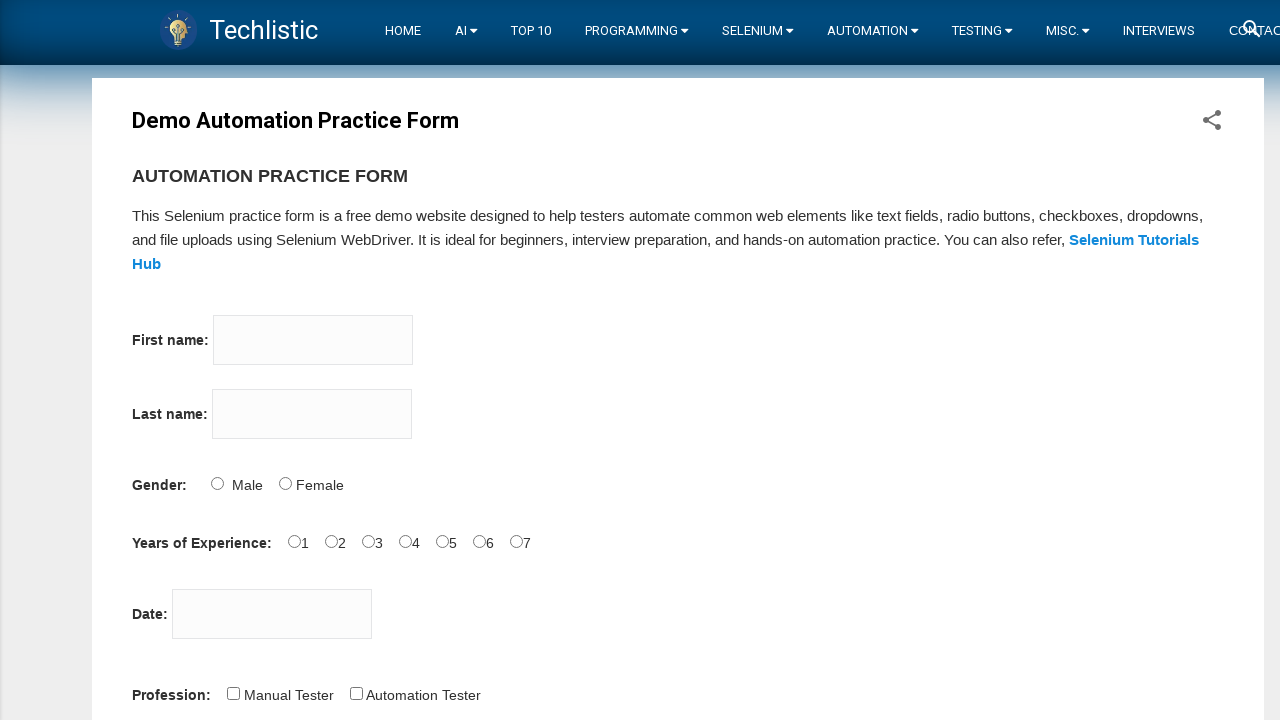

Filled first name field with 'John' on input[name='firstname']
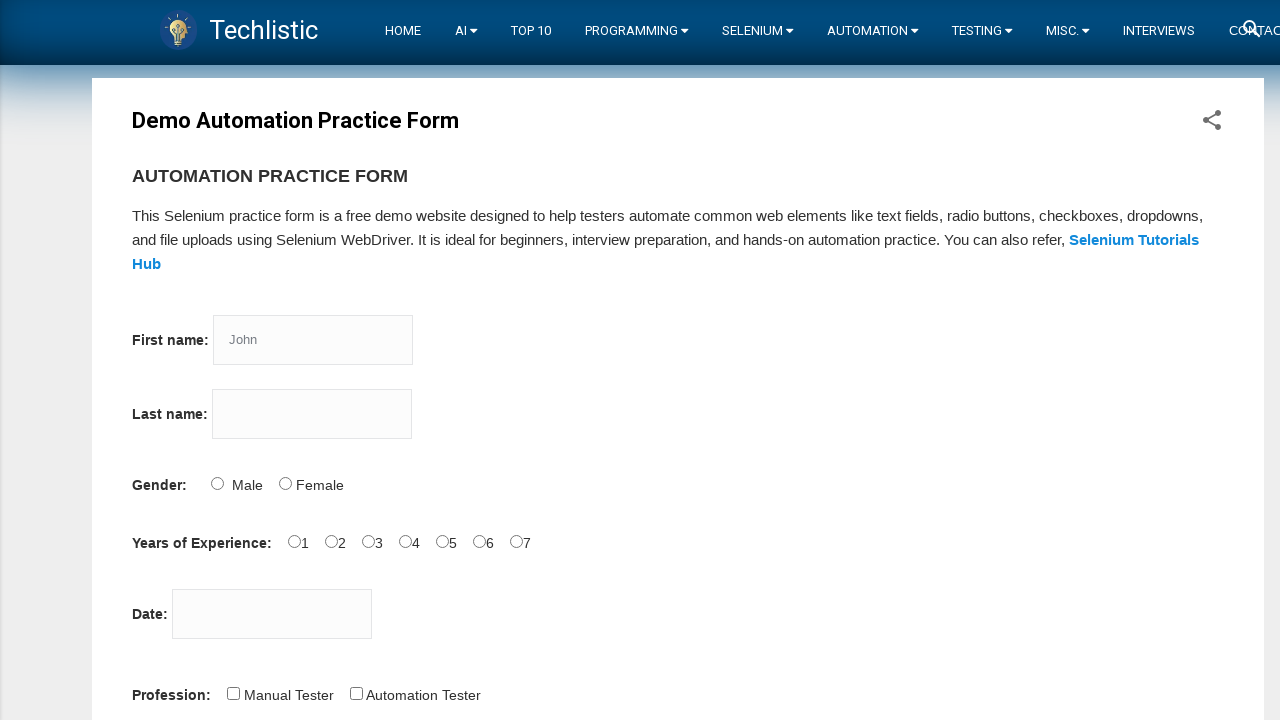

Filled last name field with 'Smith' on input[name='lastname']
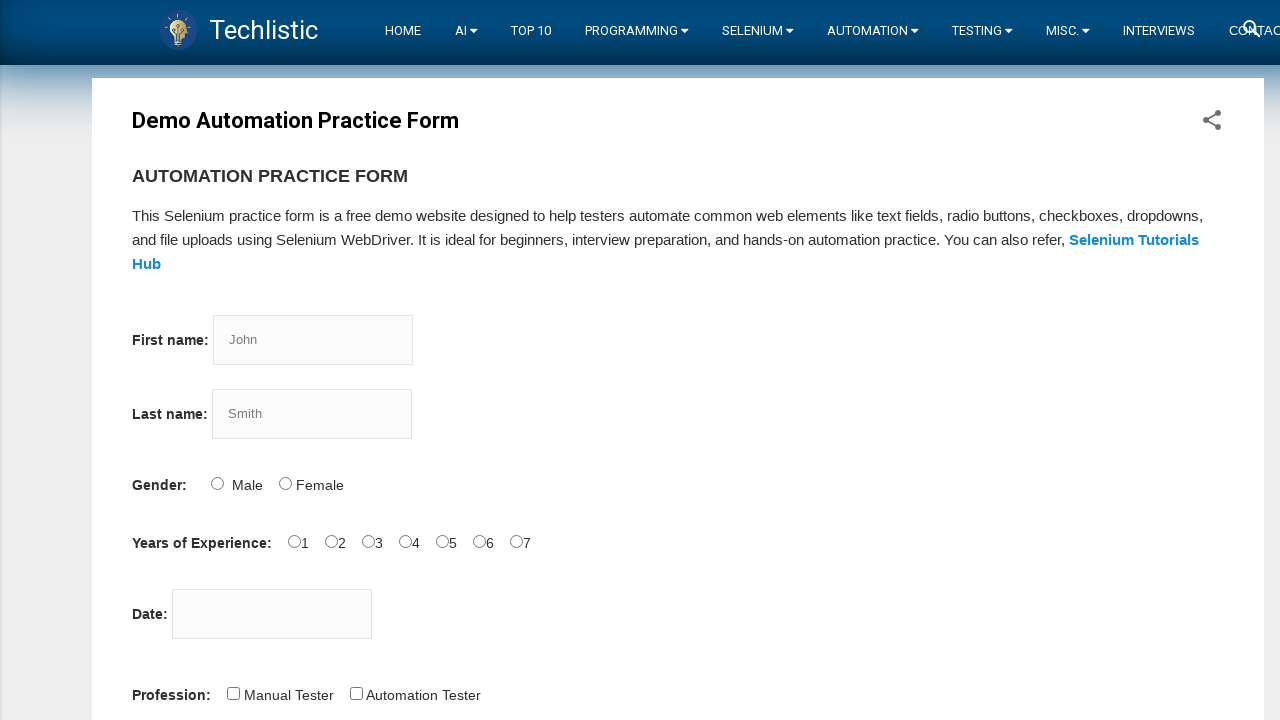

Selected Female gender option at (285, 483) on input[name='sex'] >> nth=1
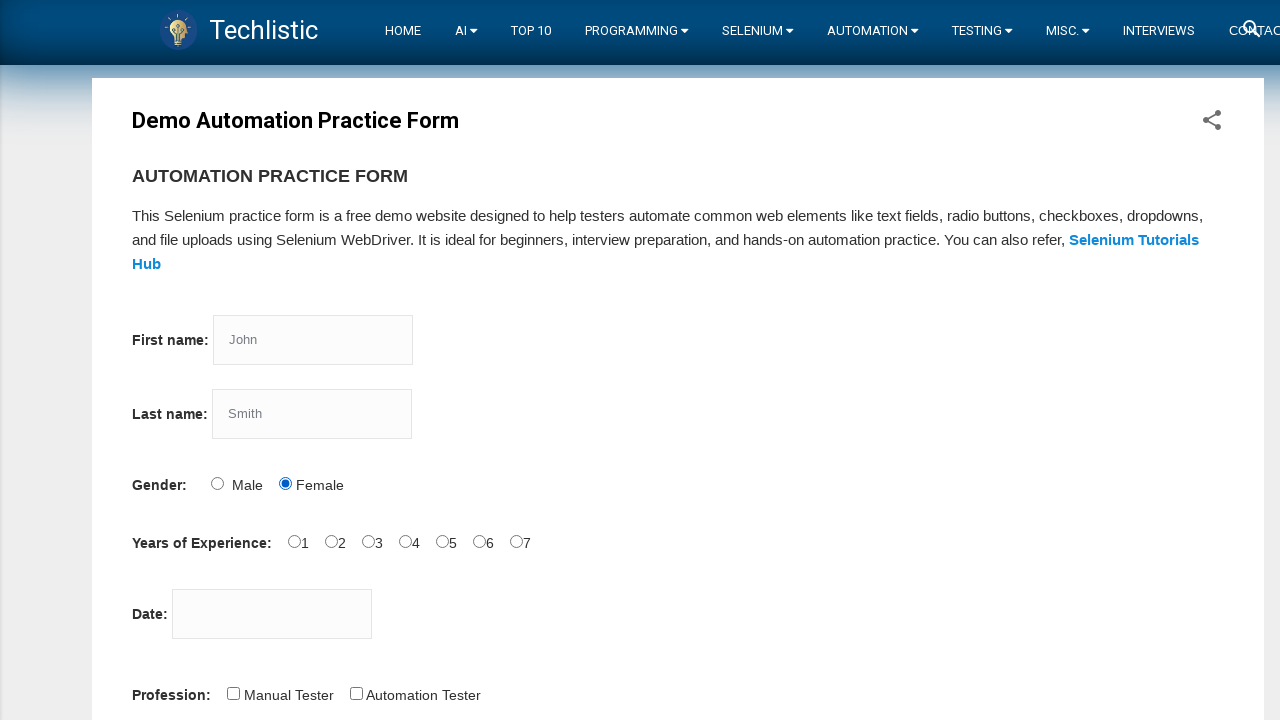

Selected experience level (3rd option) at (368, 541) on input[name='exp'] >> nth=2
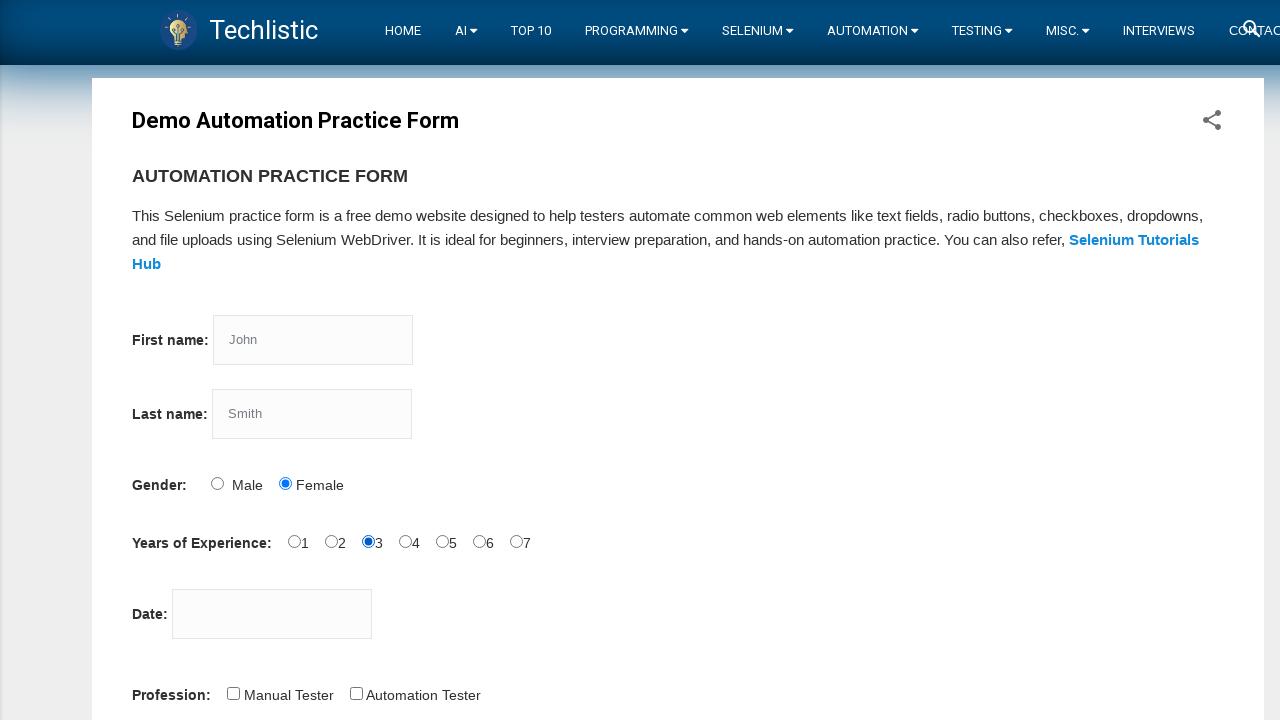

Filled date picker with '10-02-2022' on #datepicker
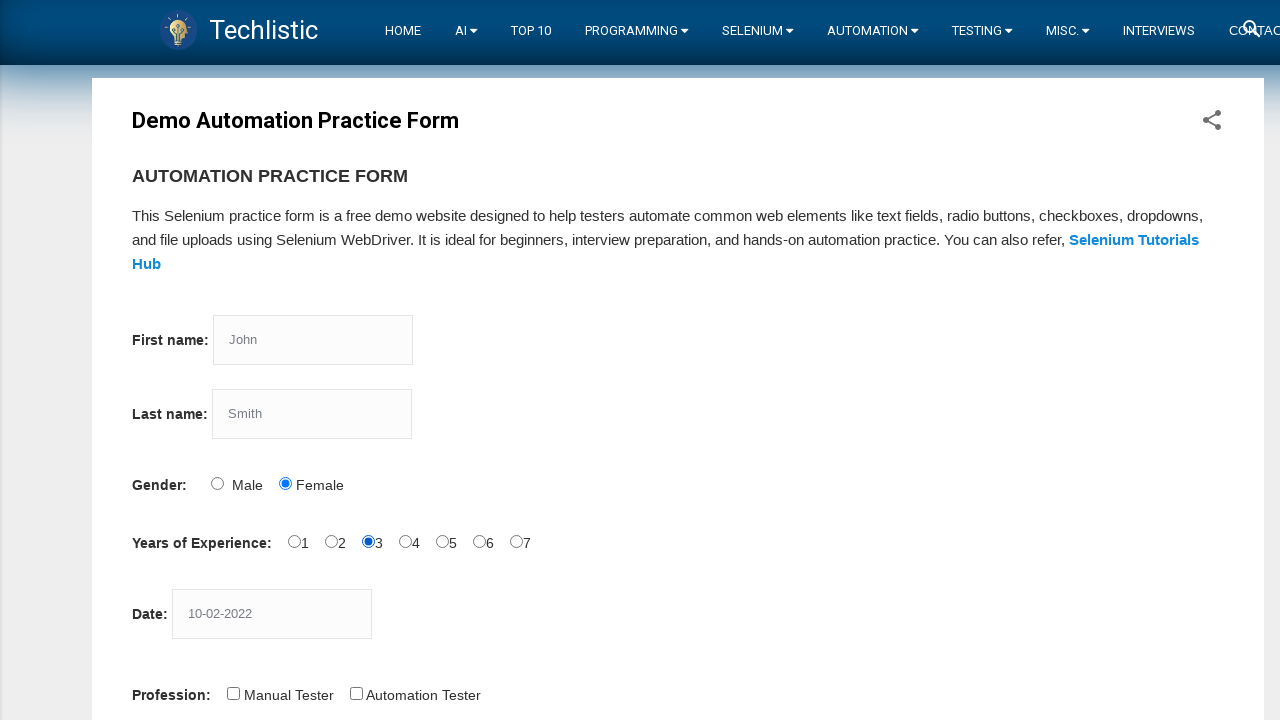

Selected Manual Tester profession checkbox at (356, 693) on #profession-1
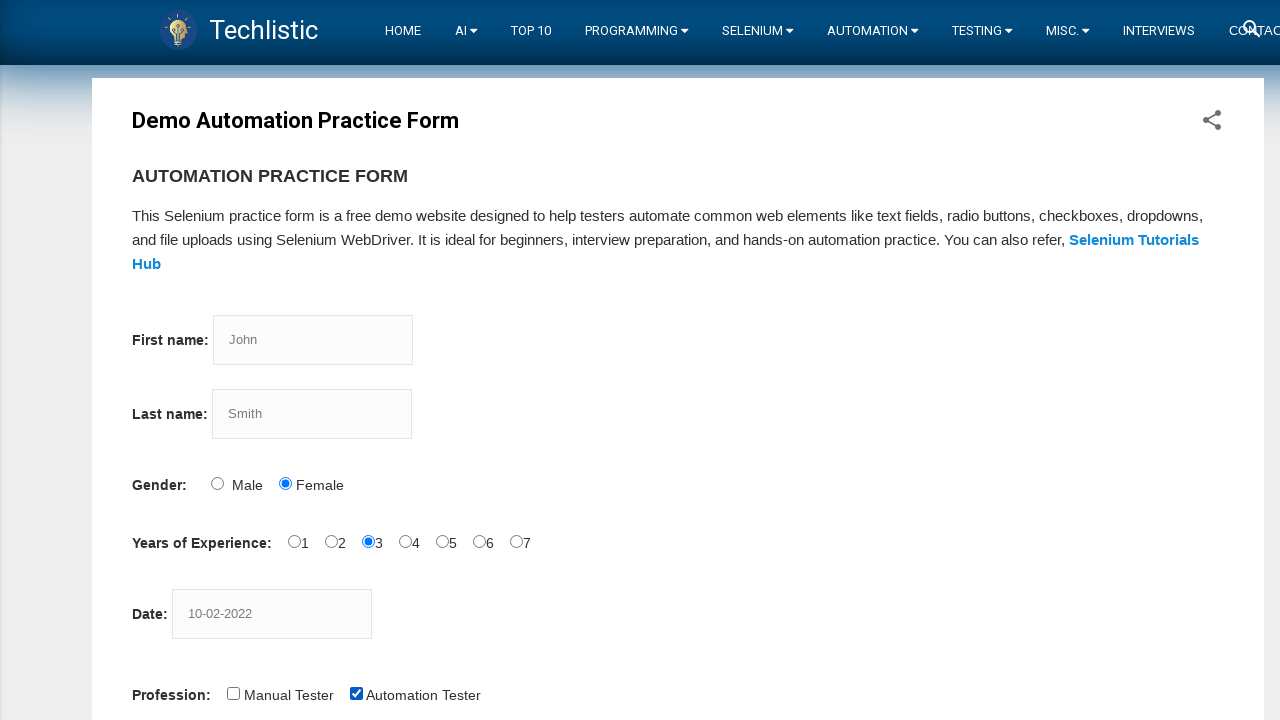

Selected Selenium IDE automation tool checkbox at (346, 360) on #tool-1
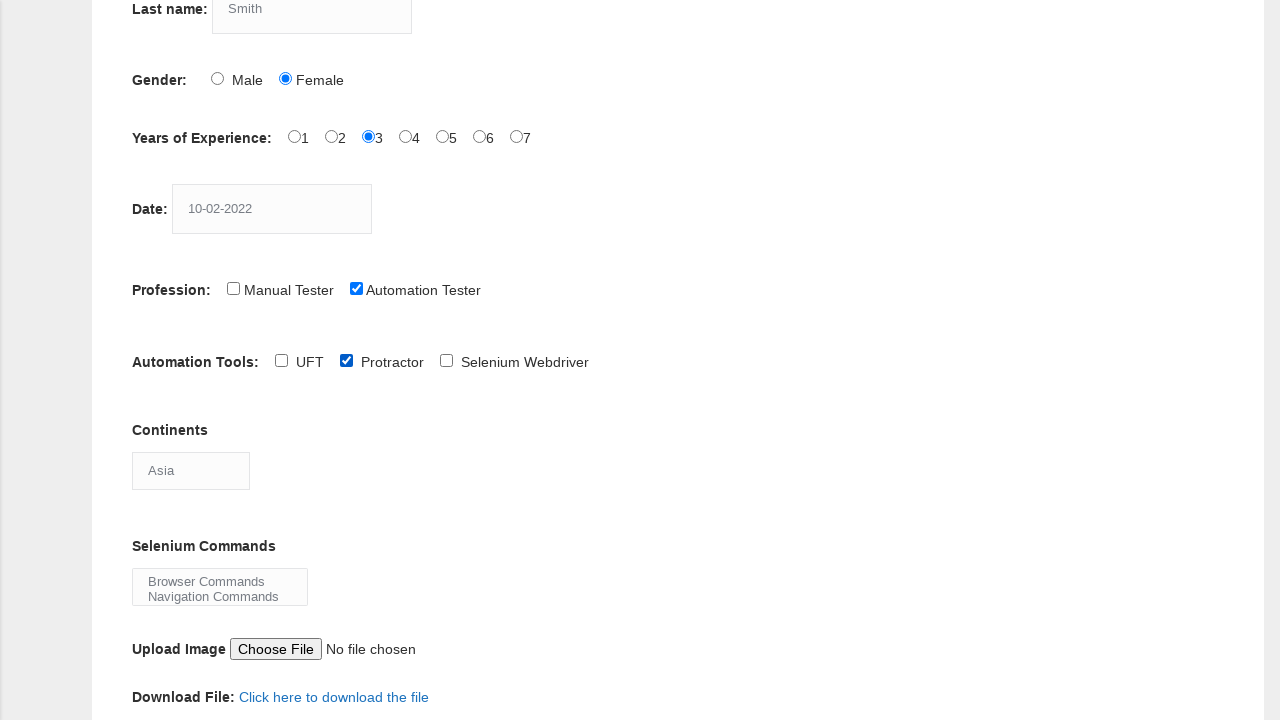

Selected 'Africa' from continents dropdown on #continents
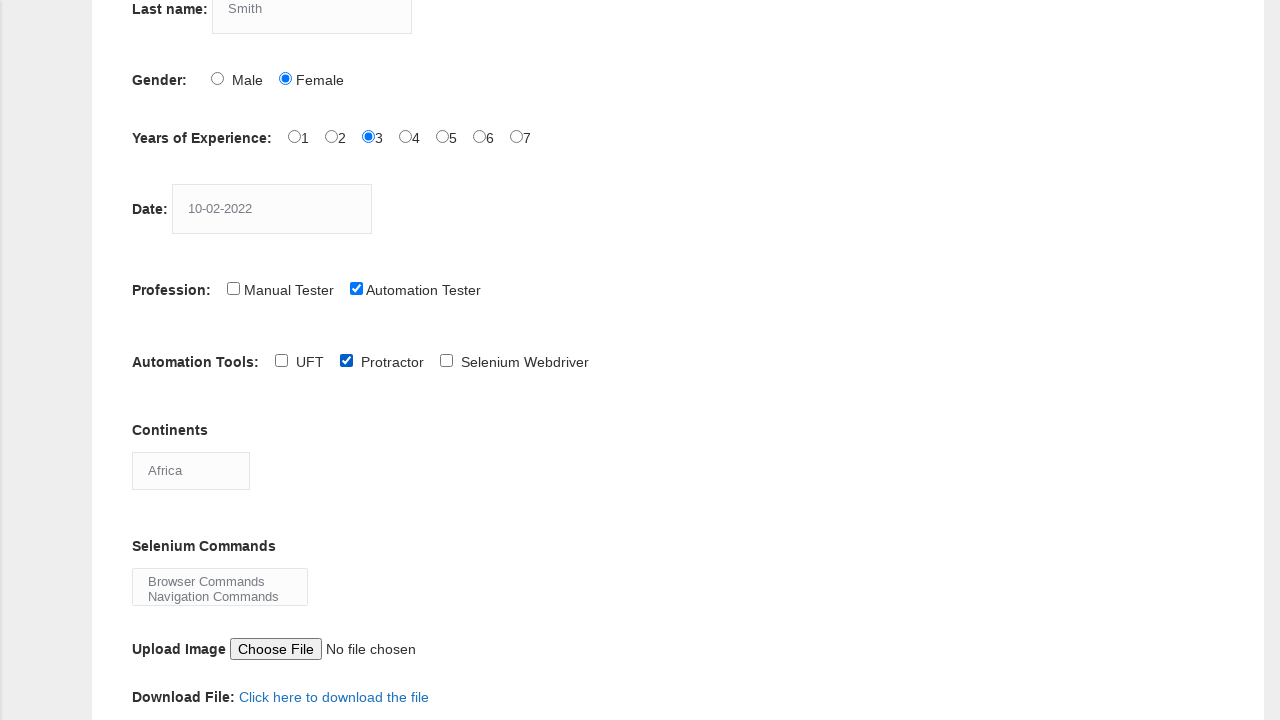

Selected 'Switch Commands' from Selenium commands dropdown on #selenium_commands
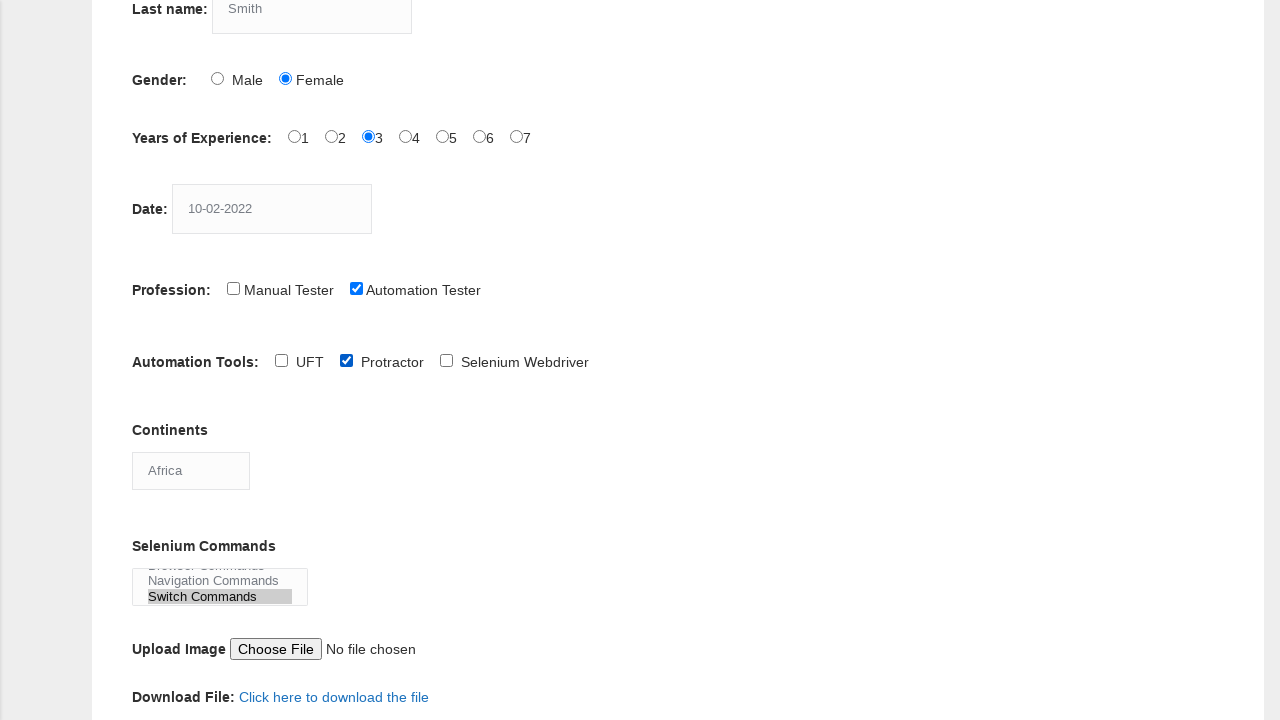

Selected 'Wait Commands' from Selenium commands dropdown on #selenium_commands
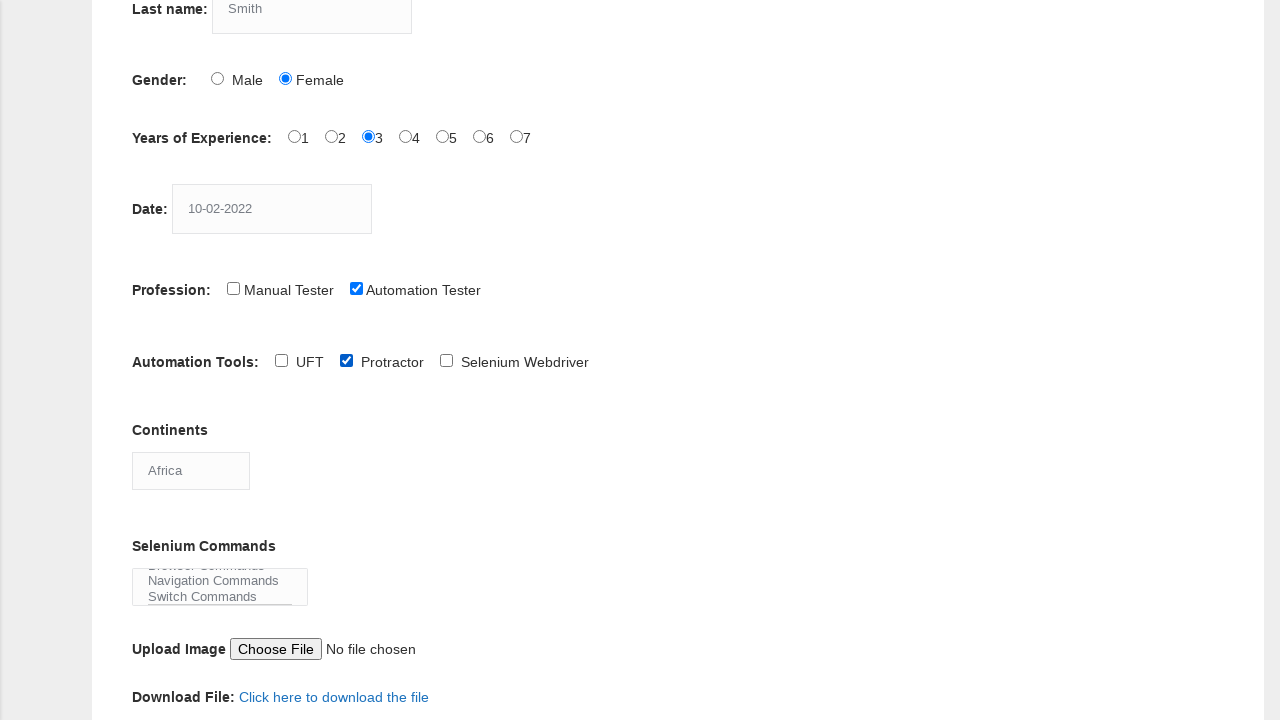

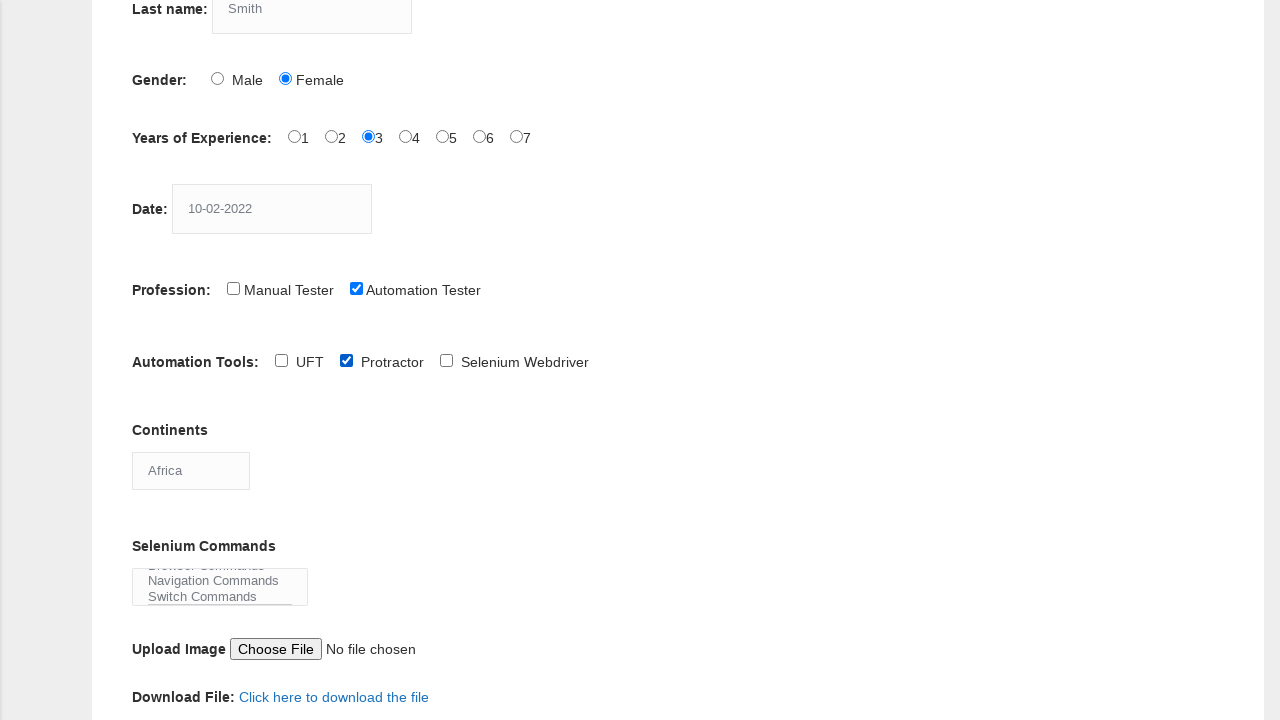